Gets the og:image URL from the work page and navigates to it to verify it loads

Starting URL: https://roe.dev/work

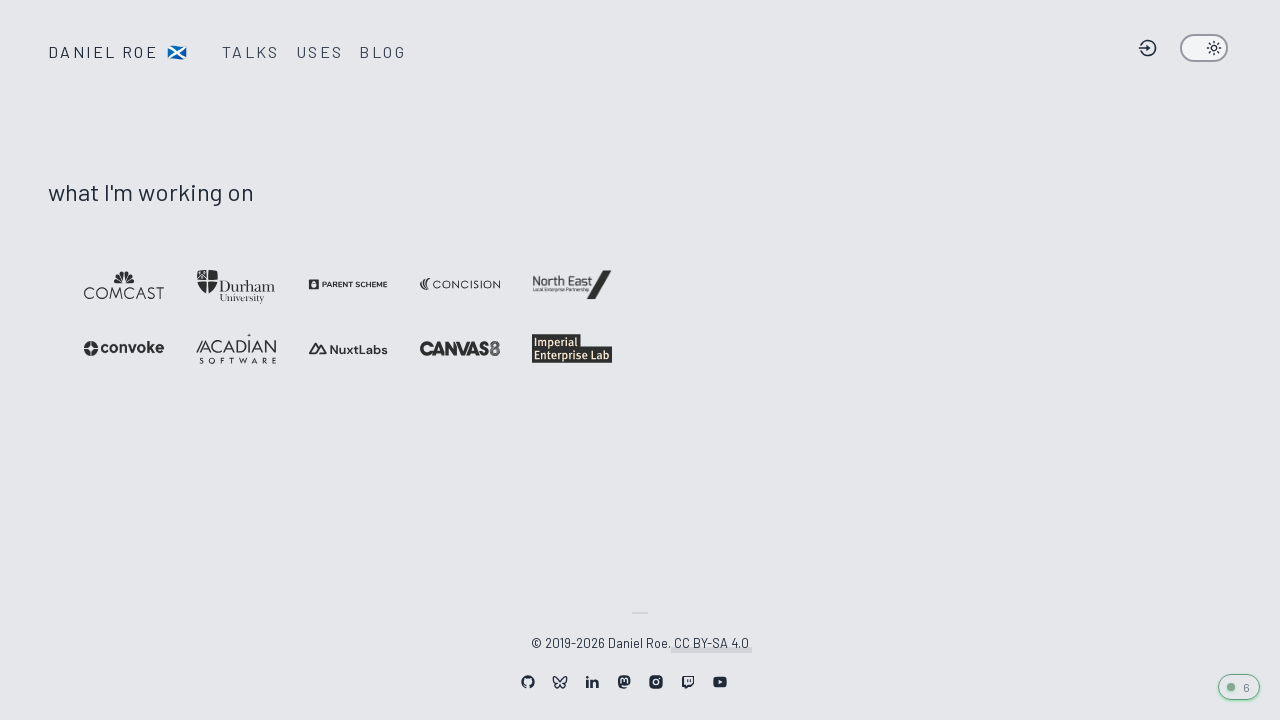

Located og:image meta tag on /work page
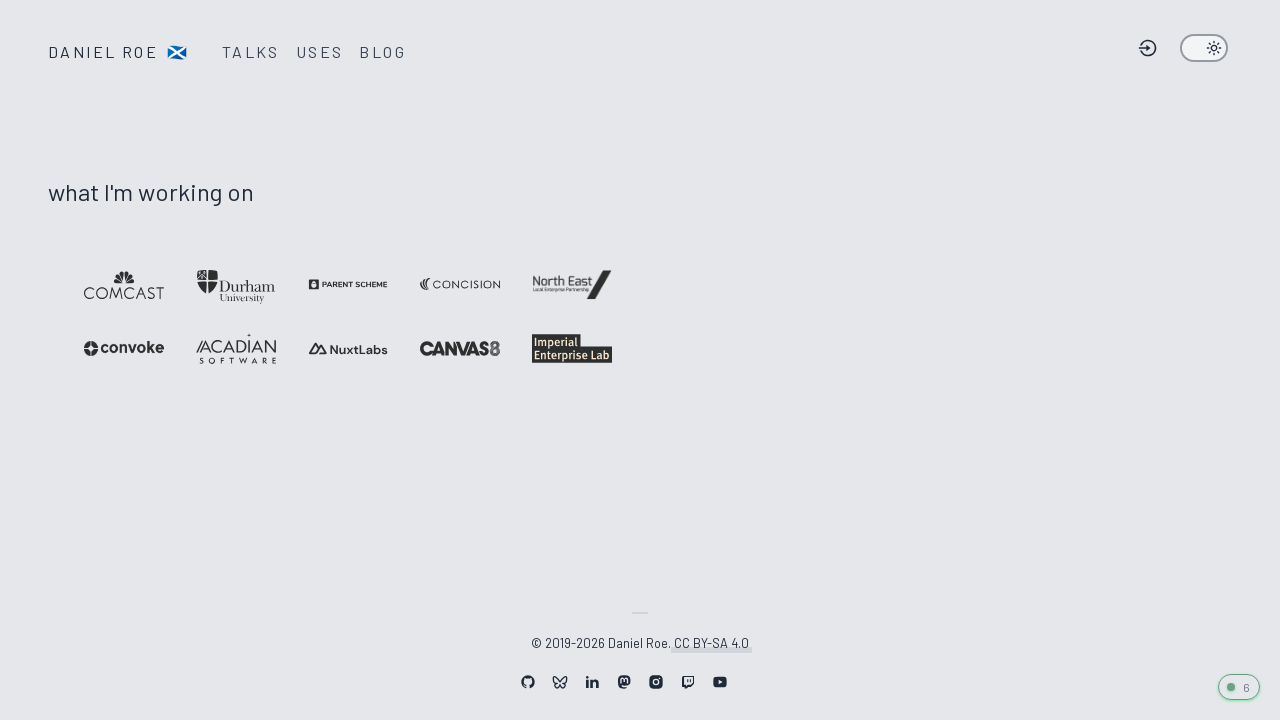

Retrieved og:image URL: https://roe.dev/__og-image__/static/work/og.png
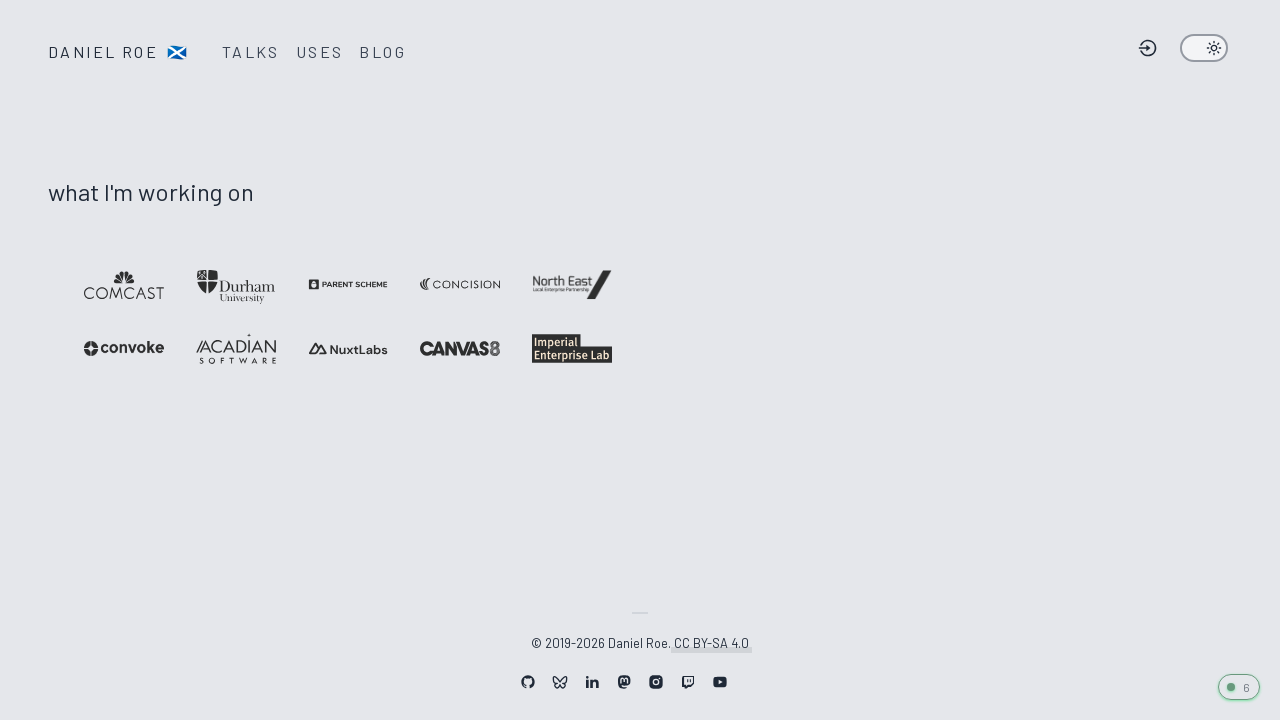

Navigated to og:image URL to verify it loads
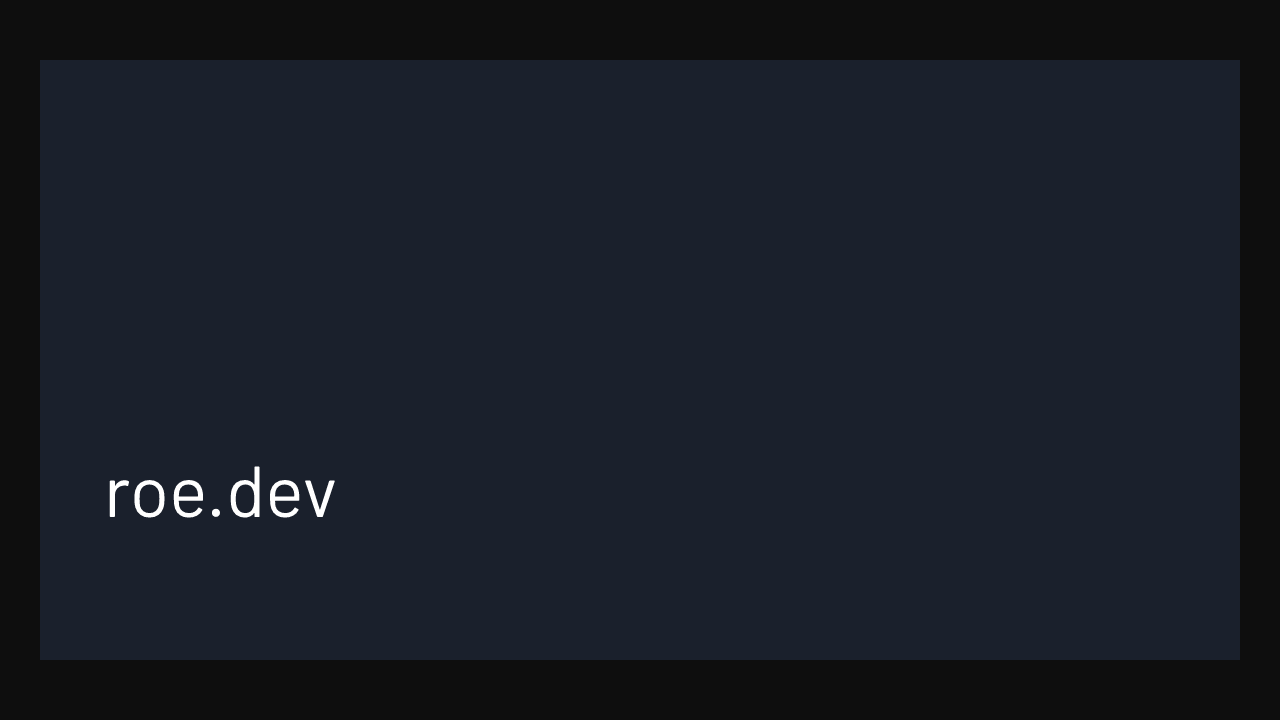

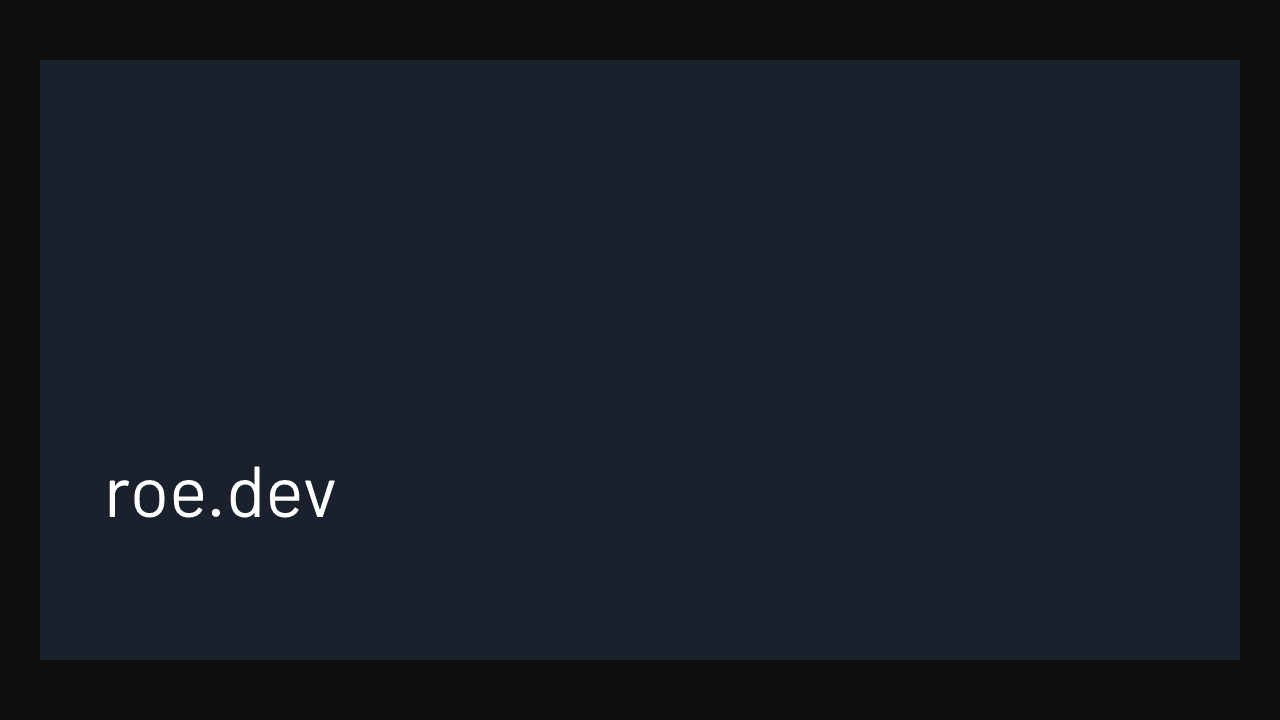